Tests clicking on the Ajax Form Submit link in the LambdaTest Selenium Playground using JavaScript click execution

Starting URL: https://www.lambdatest.com/selenium-playground/

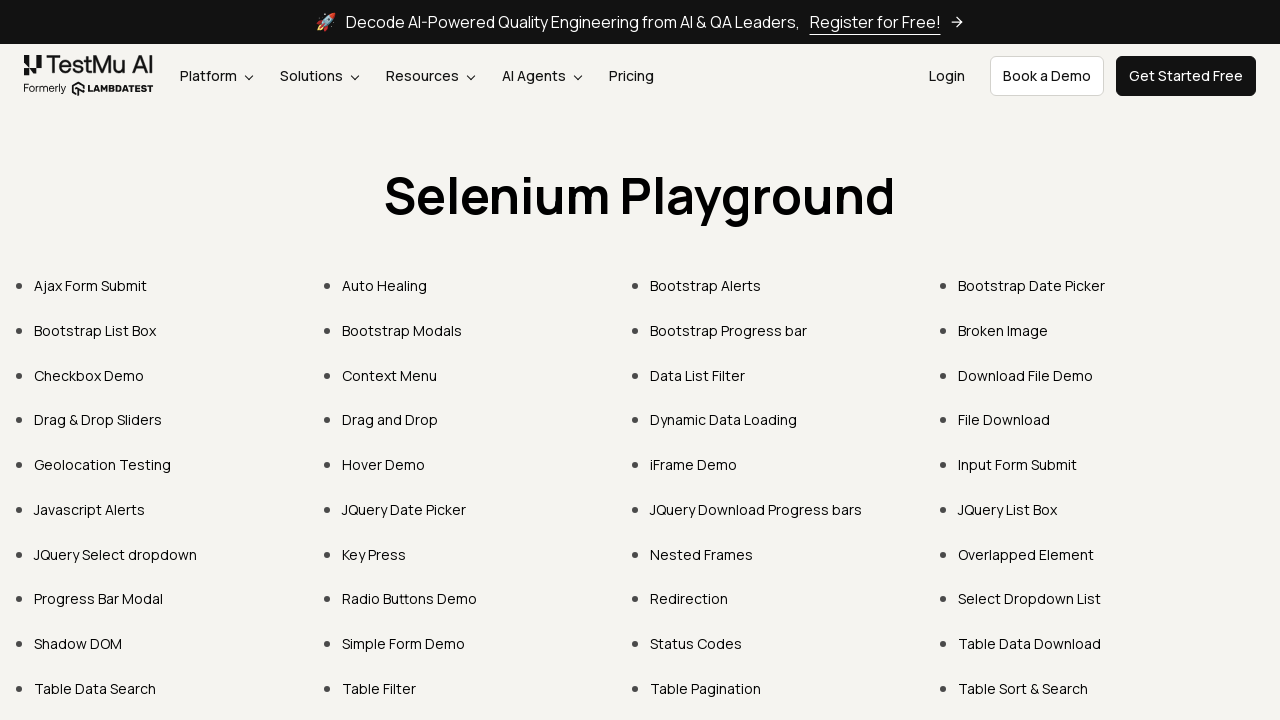

Navigated to LambdaTest Selenium Playground
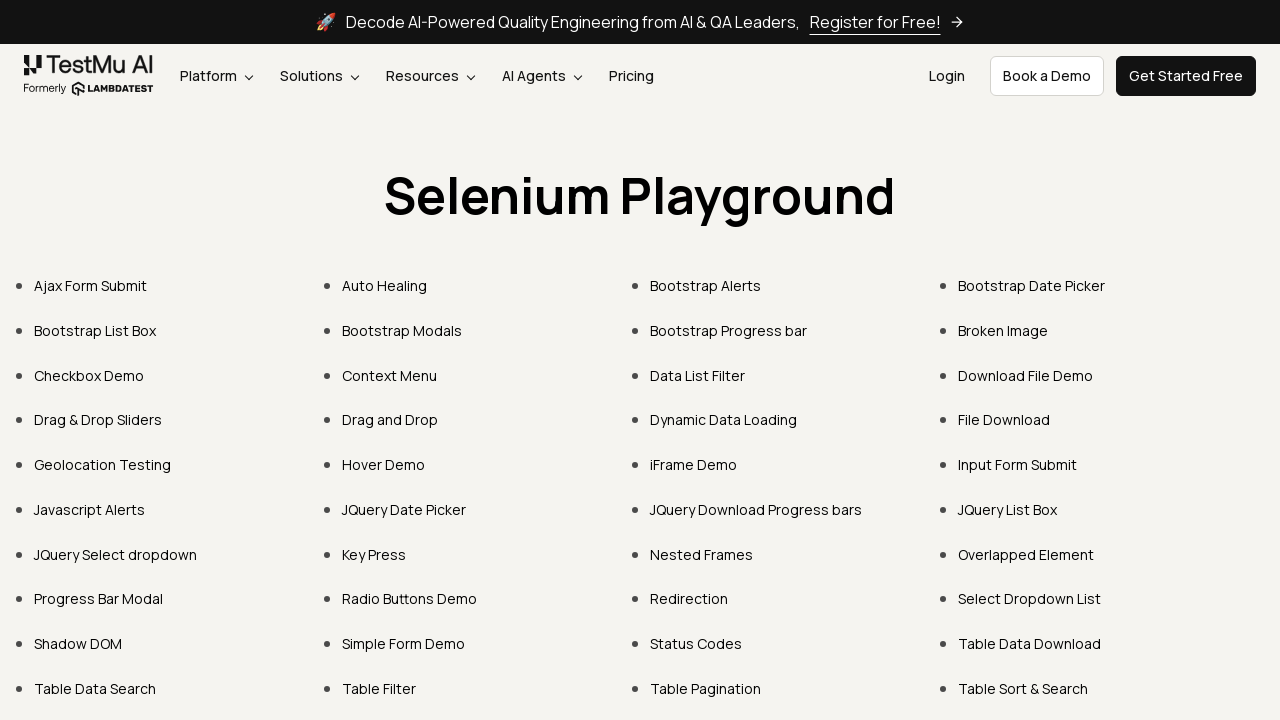

Clicked on the Ajax Form Submit link using JavaScript click execution at (90, 286) on xpath=//a[text()='Ajax Form Submit']
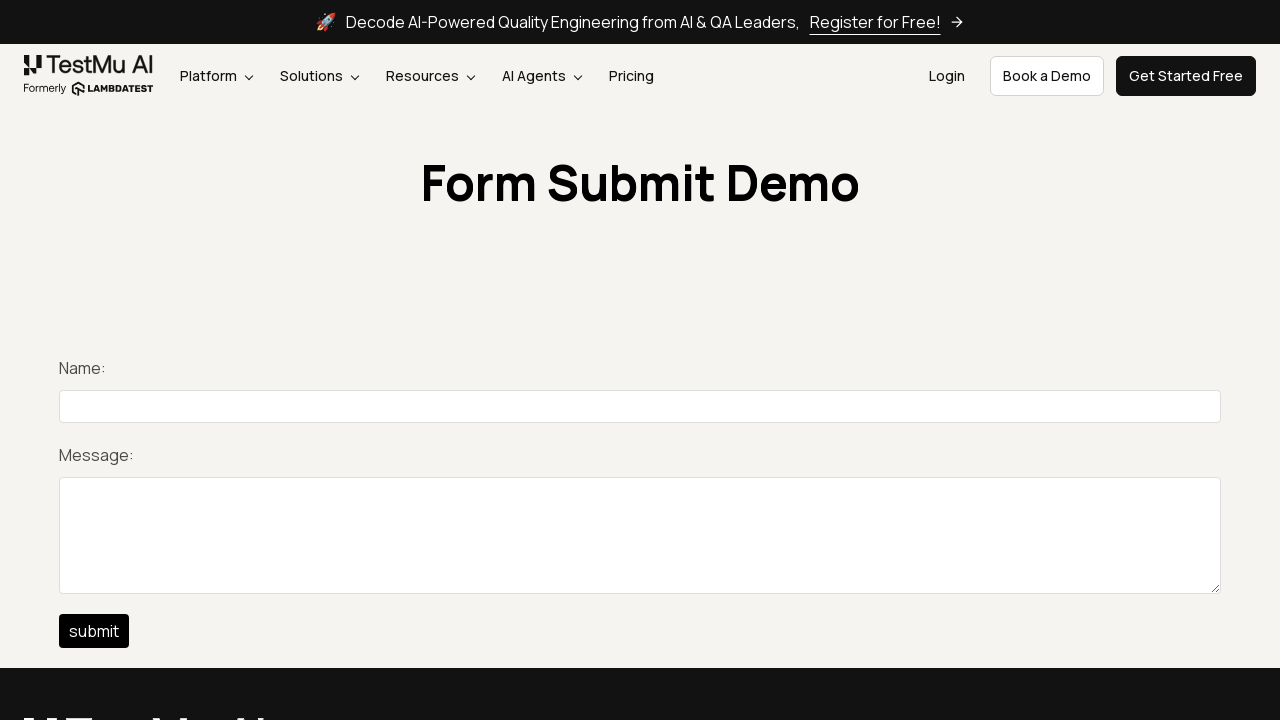

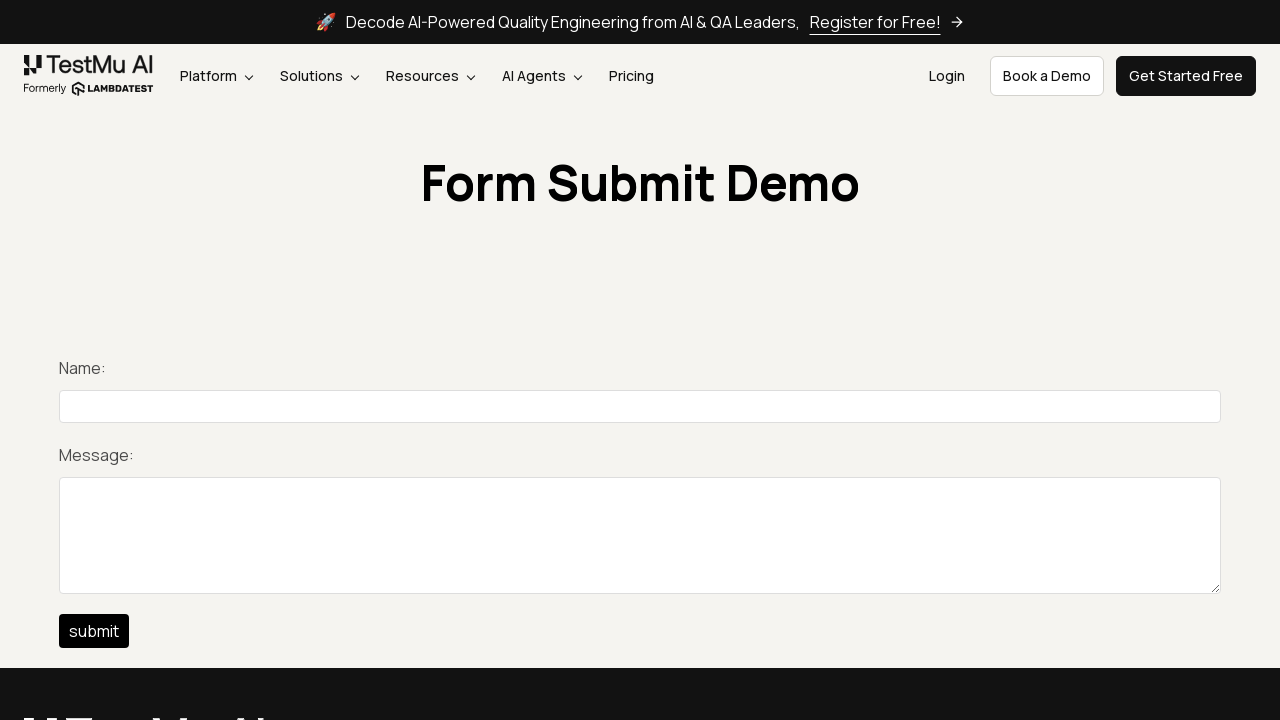